Tests dropdown selection by iterating through options and selecting USD currency from the dropdown menu

Starting URL: https://rahulshettyacademy.com/dropdownsPractise/

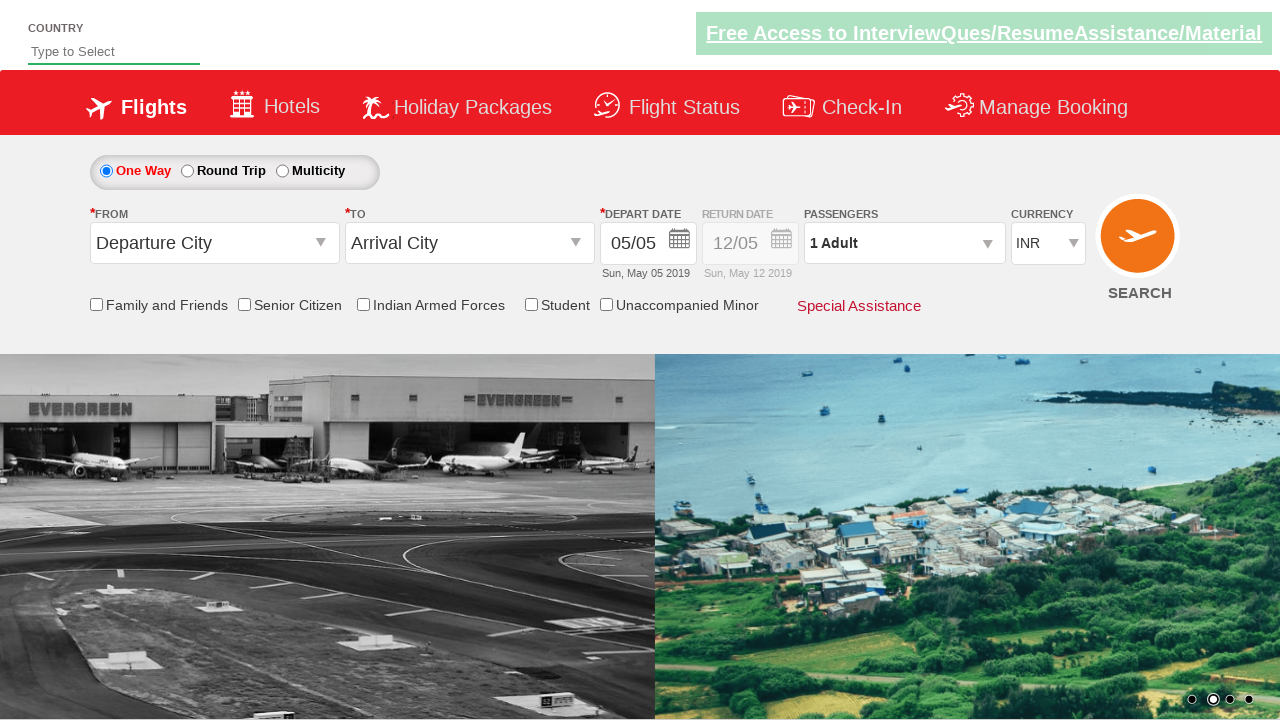

Selected USD currency from dropdown menu on #ctl00_mainContent_DropDownListCurrency
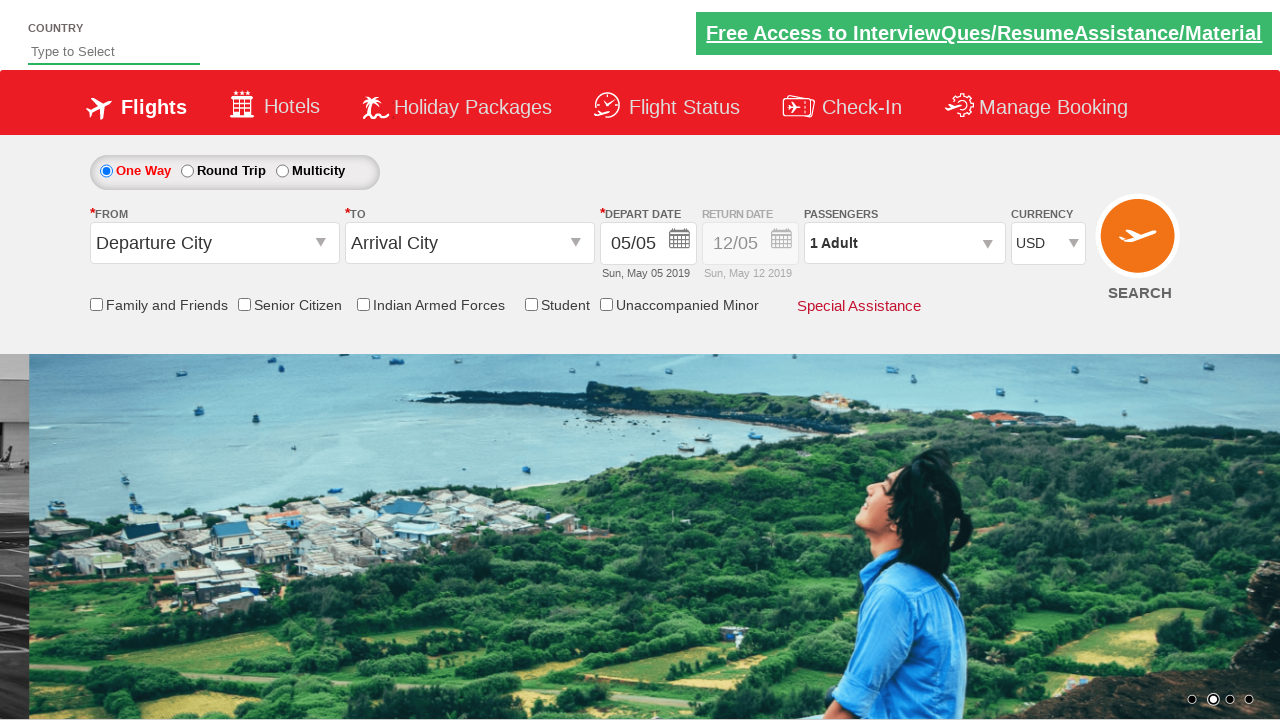

Retrieved selected currency value: USD
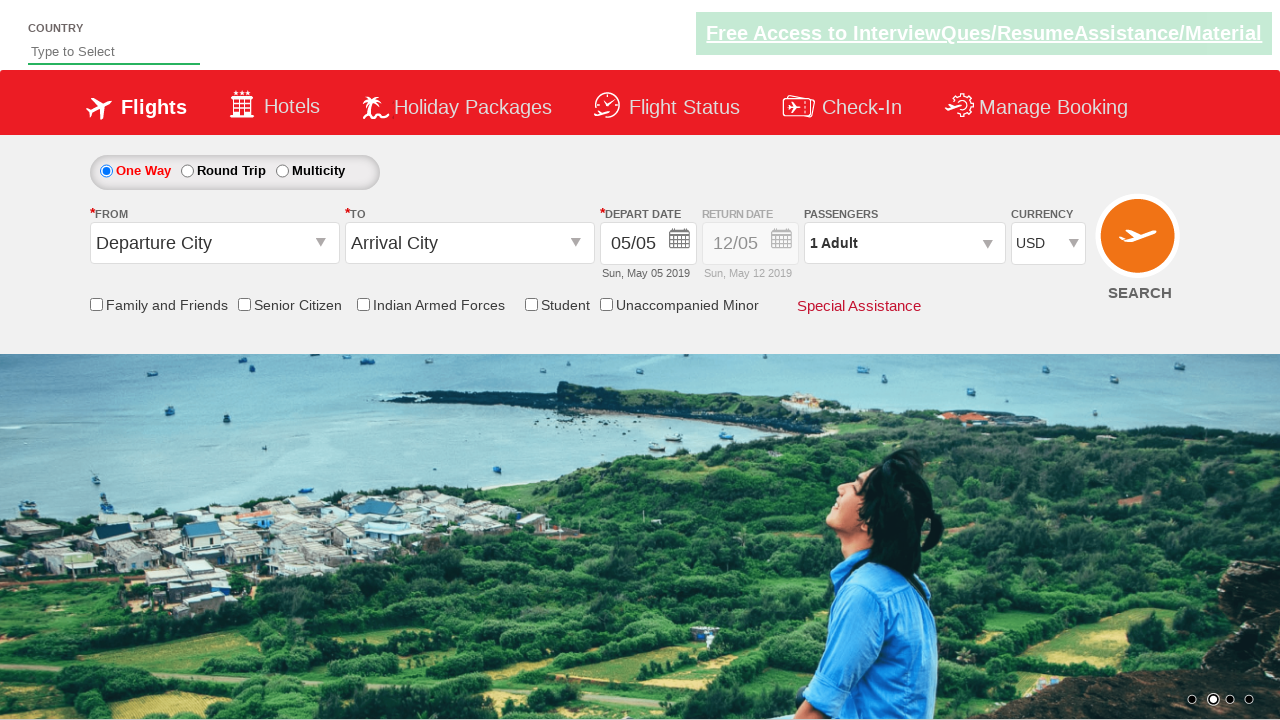

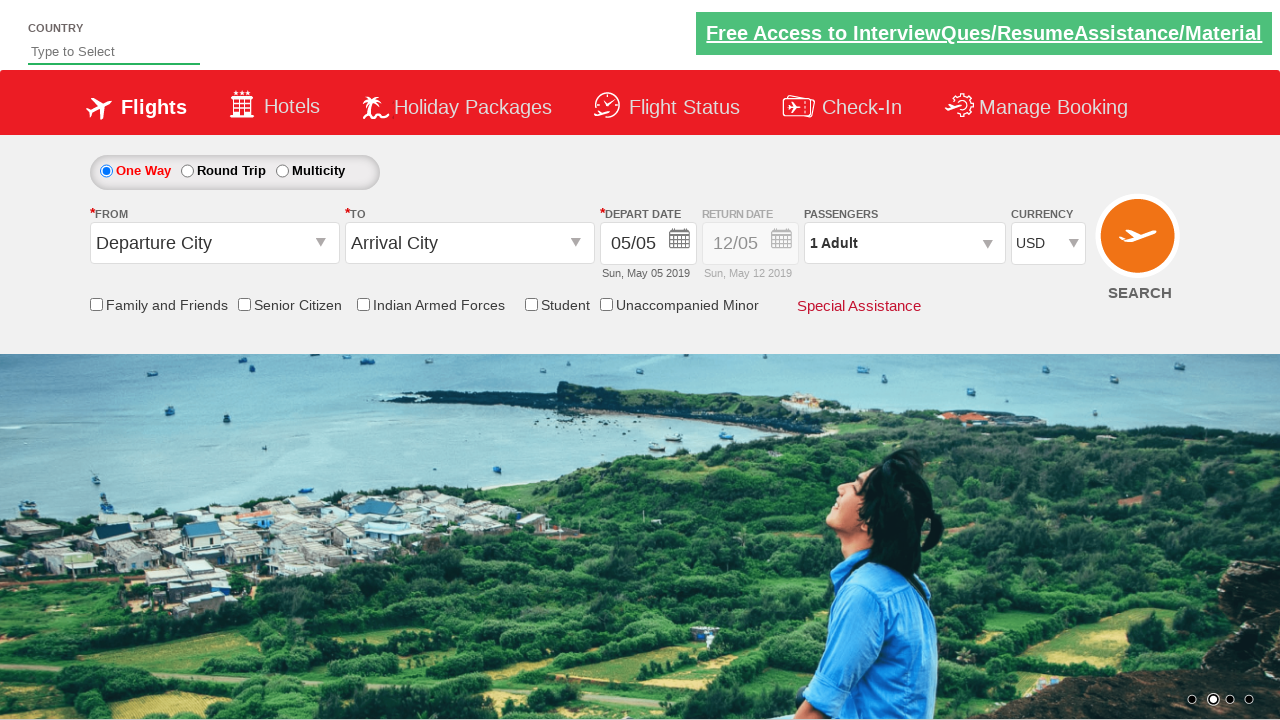